Verifies that the alert button is displayed on the challenging DOM page and clicks it

Starting URL: https://the-internet.herokuapp.com/challenging_dom

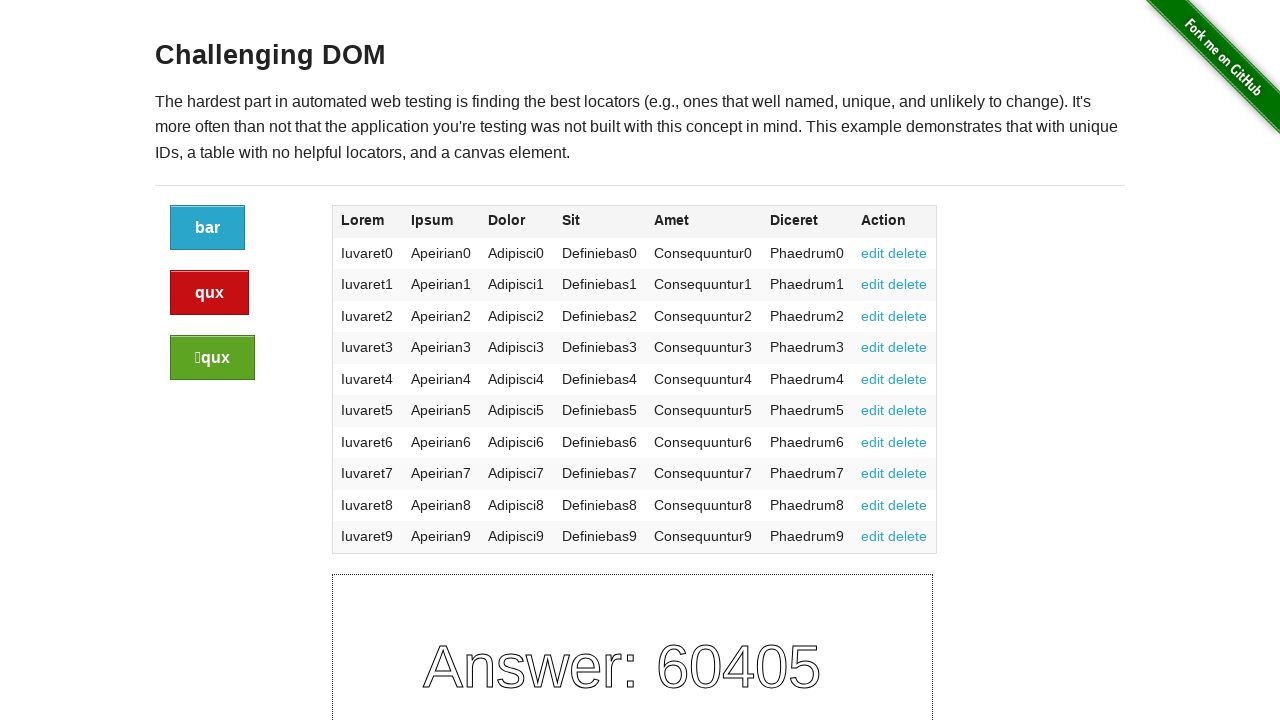

Located the alert button element
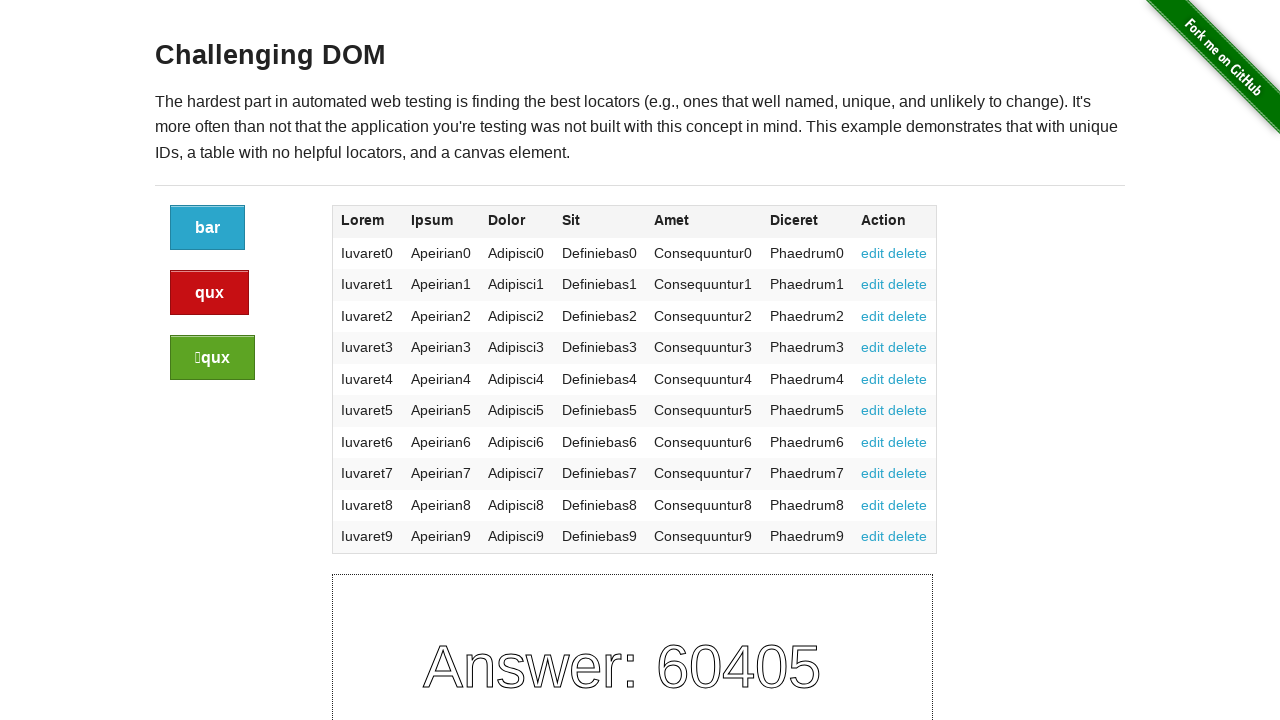

Alert button is now visible
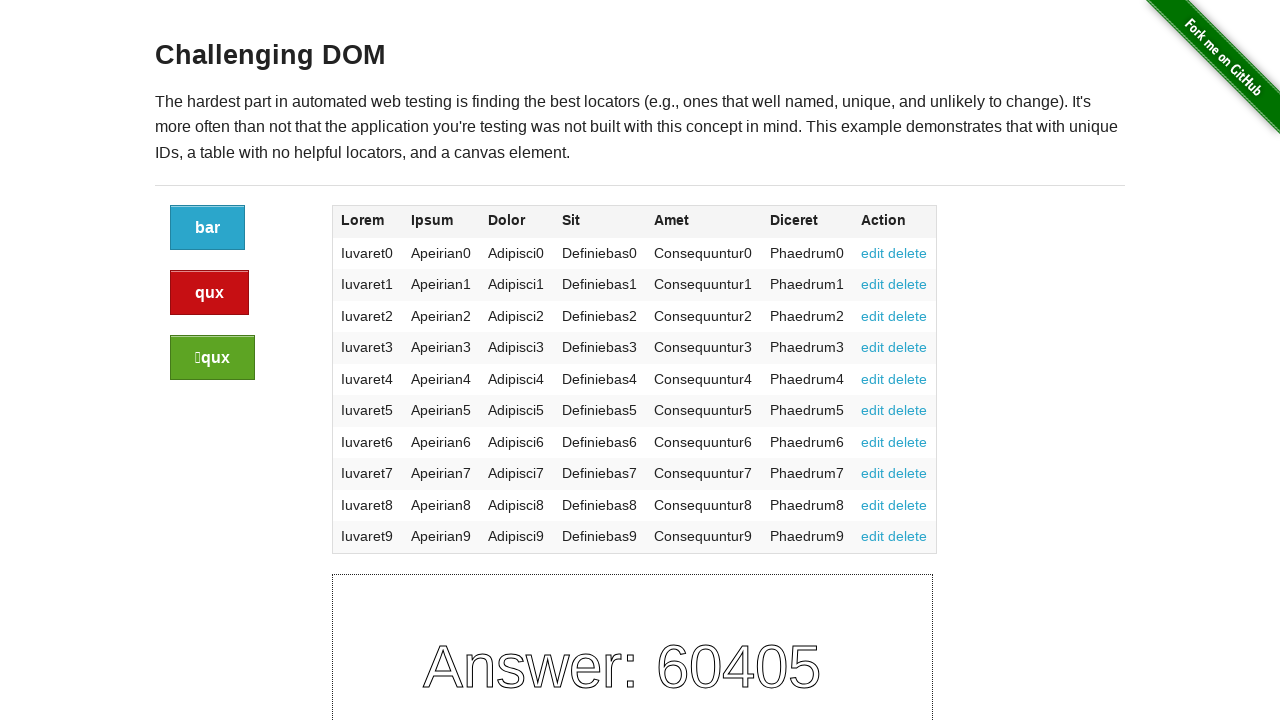

Clicked the alert button at (210, 293) on xpath=//a[@class='button alert']
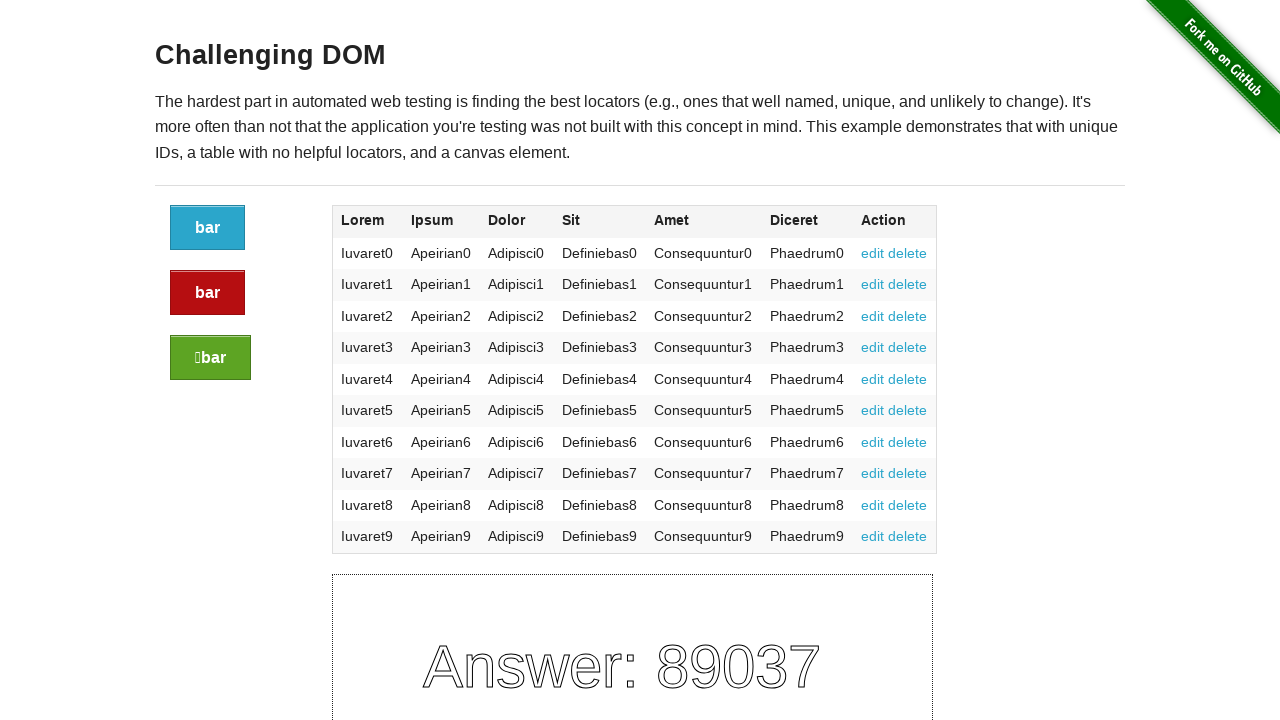

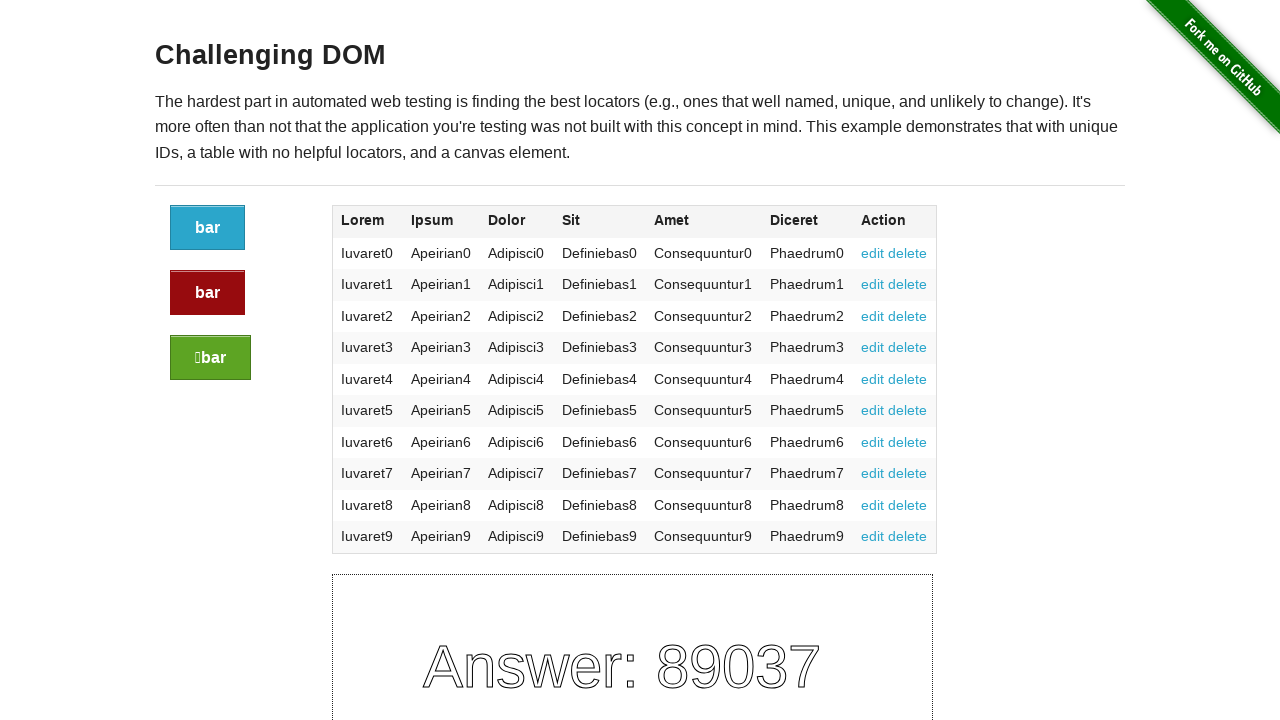